Tests jQuery UI drag and drop functionality by dragging an element from source to target within an iframe

Starting URL: https://jqueryui.com/droppable/

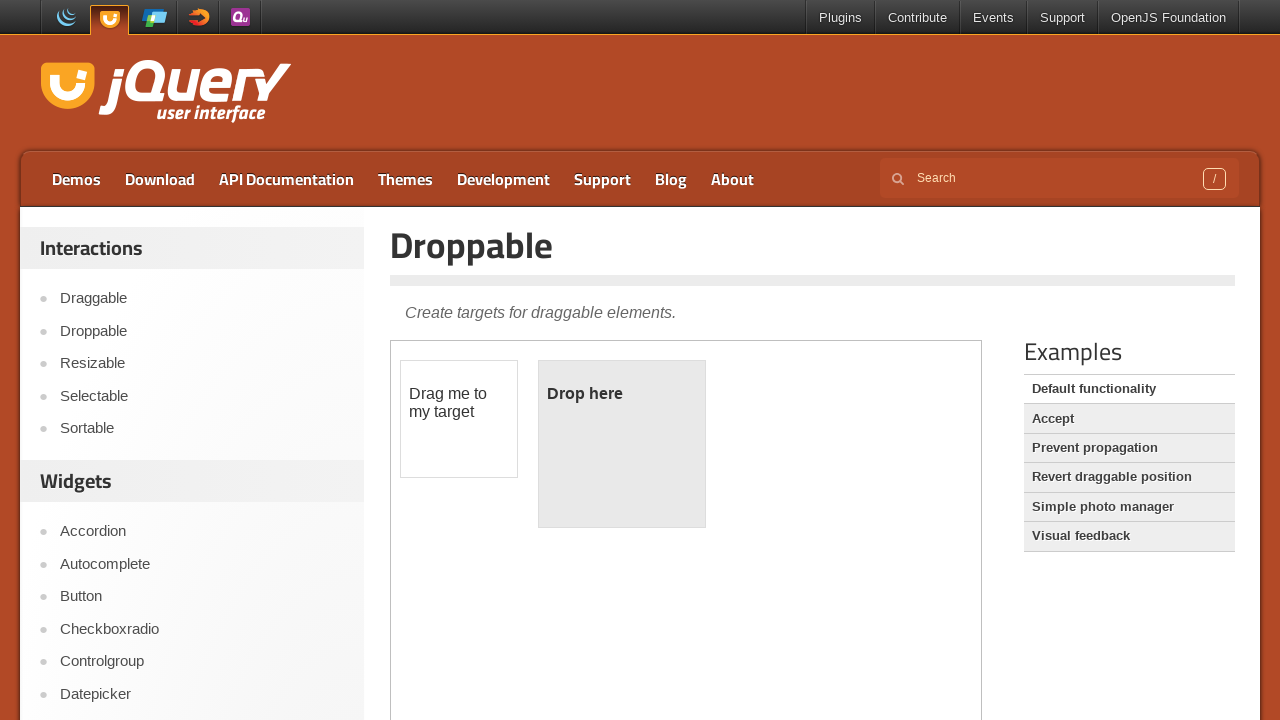

Located the iframe containing the jQuery UI drag and drop demo
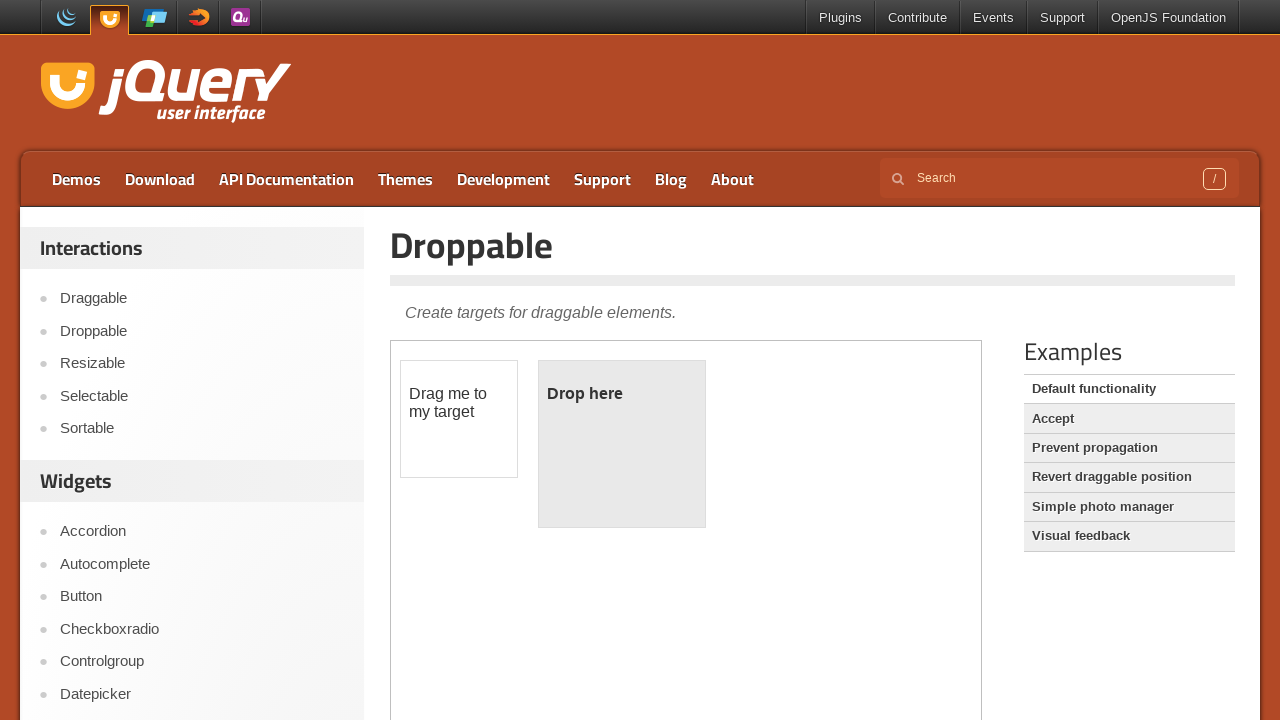

Located the draggable source element
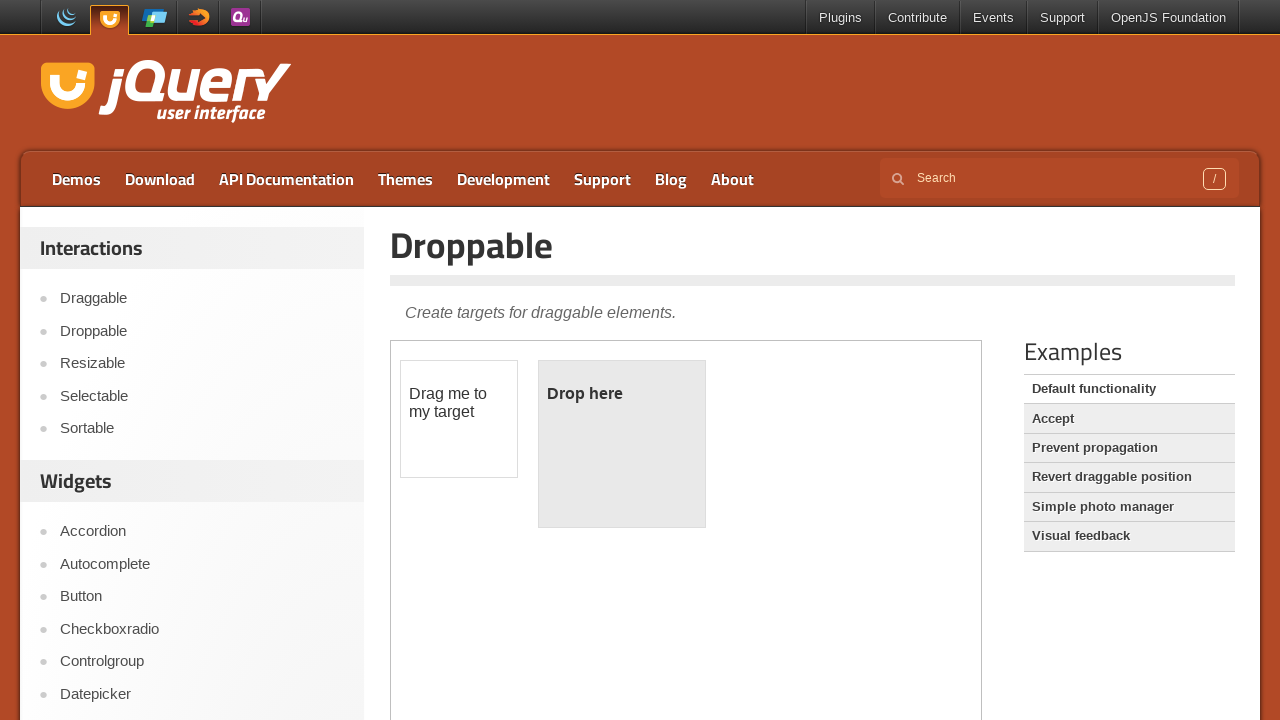

Located the droppable target element
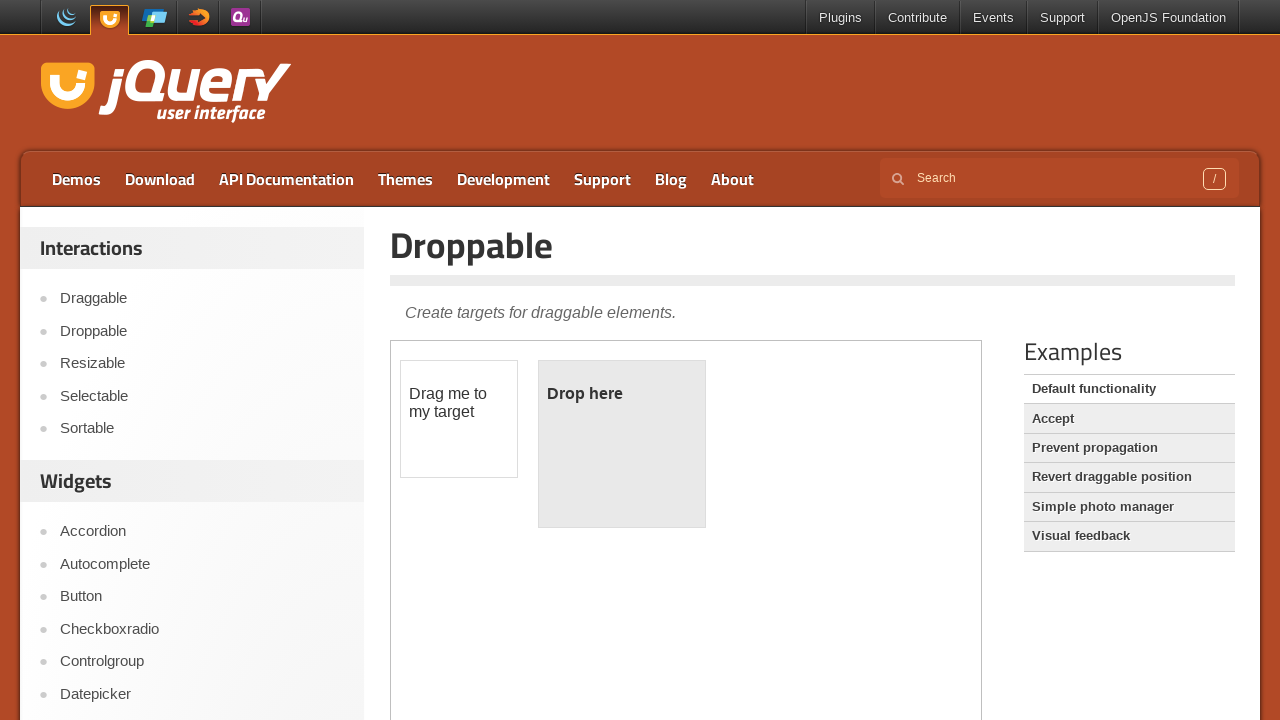

Dragged source element to target element at (622, 444)
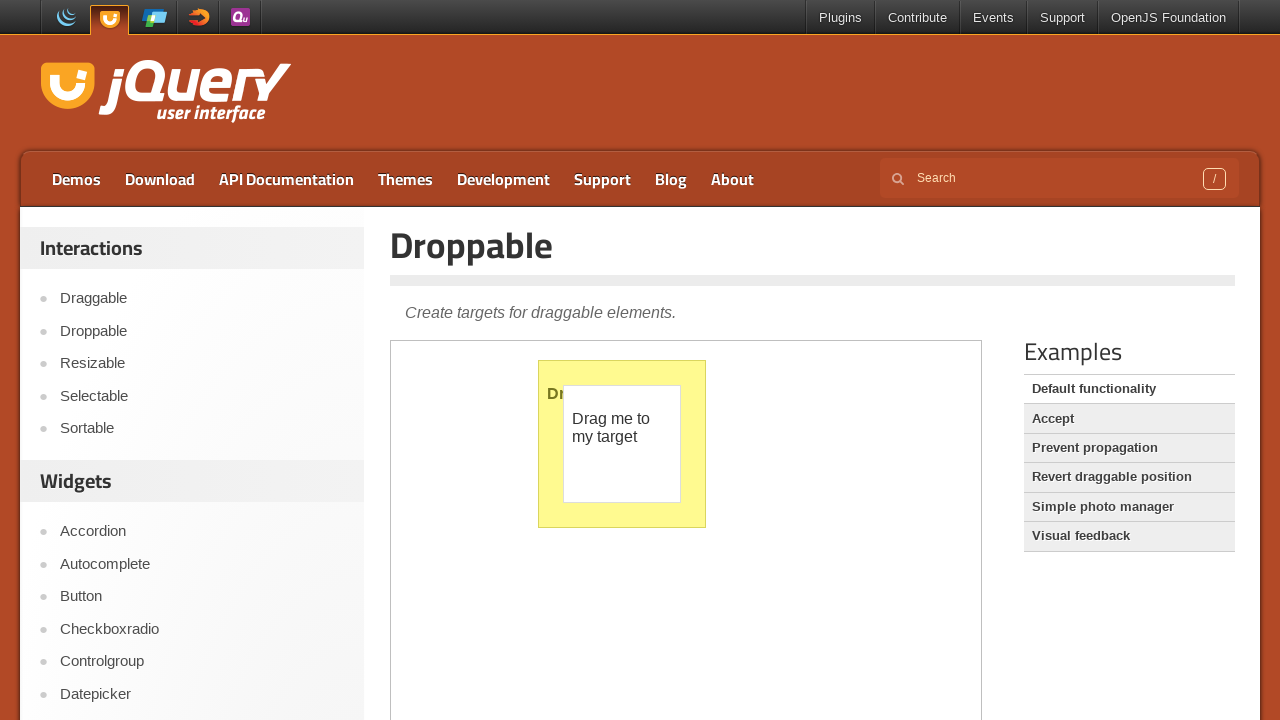

Verified that the drop was successful - target element now displays 'Dropped!'
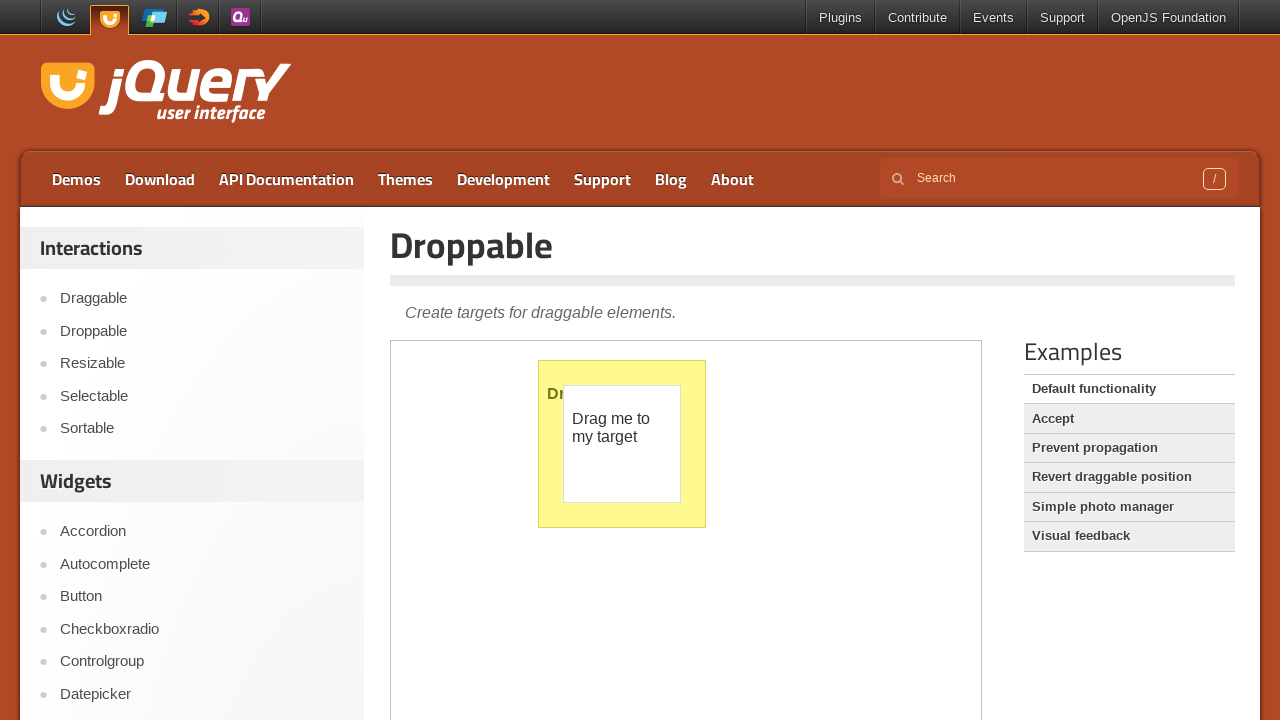

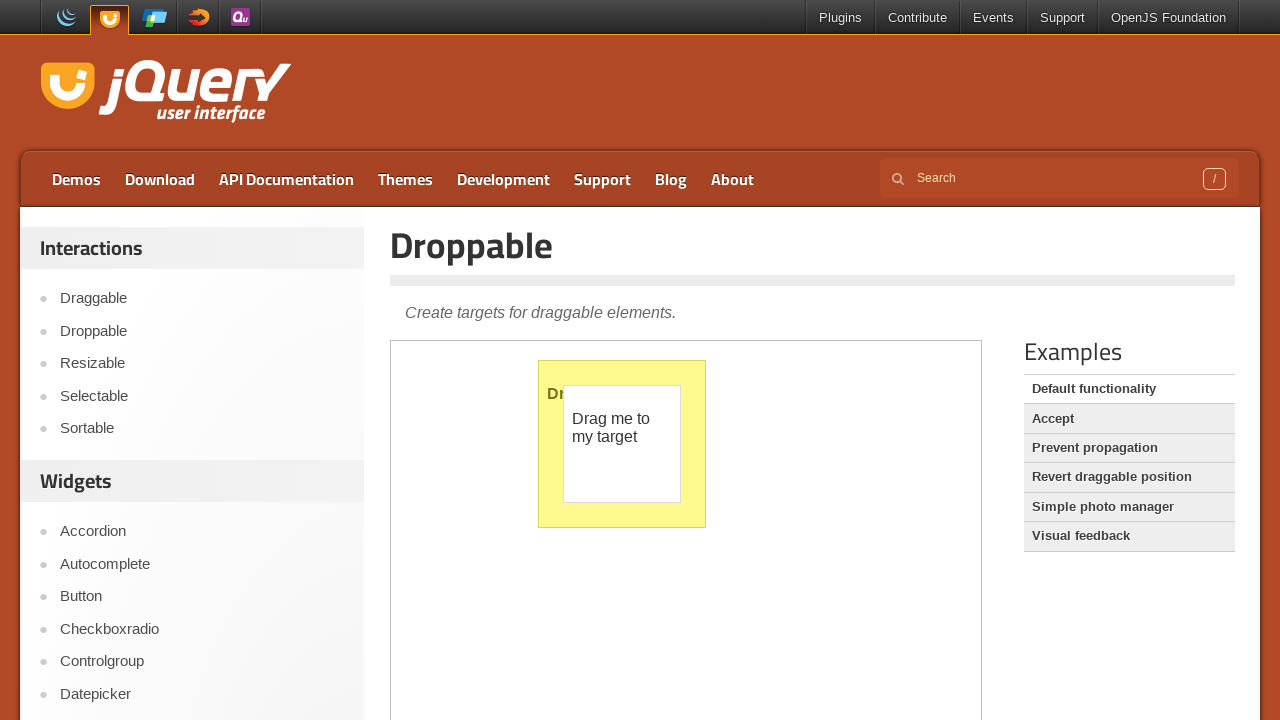